Tests dynamic content behavior by clicking a button that removes a checkbox and verifying the "It's gone!" message appears

Starting URL: https://the-internet.herokuapp.com/dynamic_controls

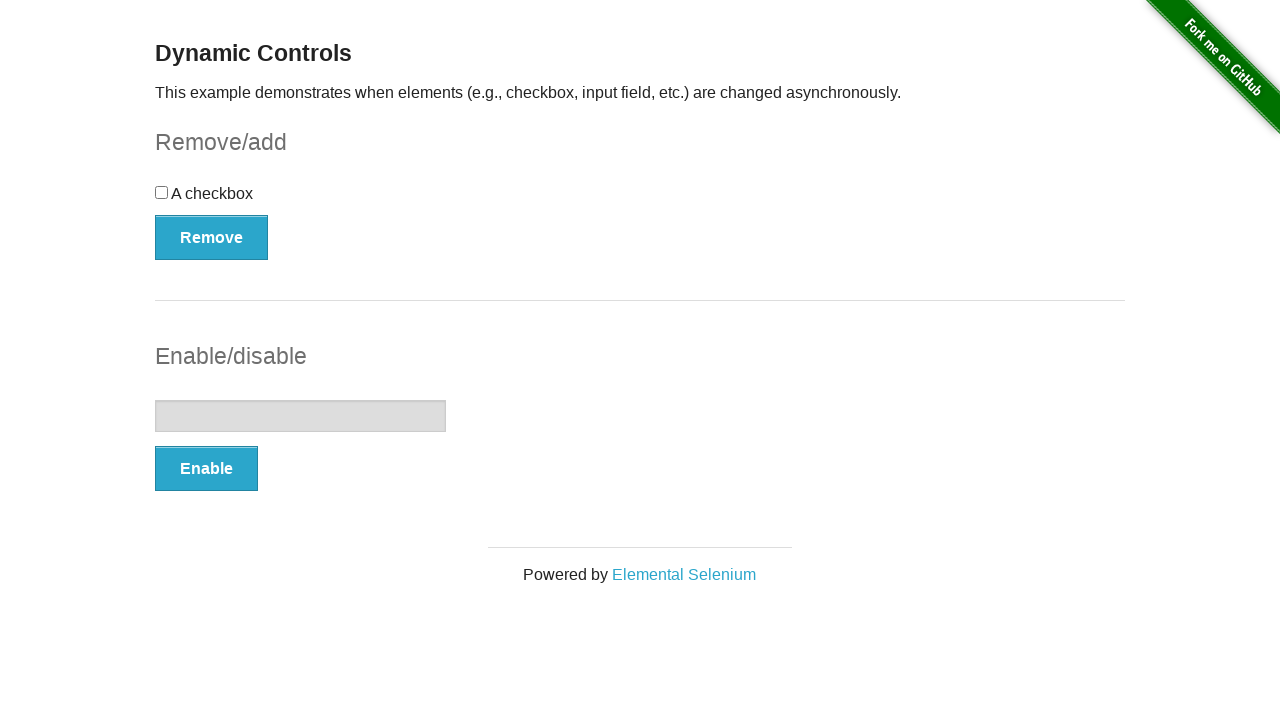

Clicked button to remove checkbox at (212, 237) on button[onclick='swapCheckbox()']
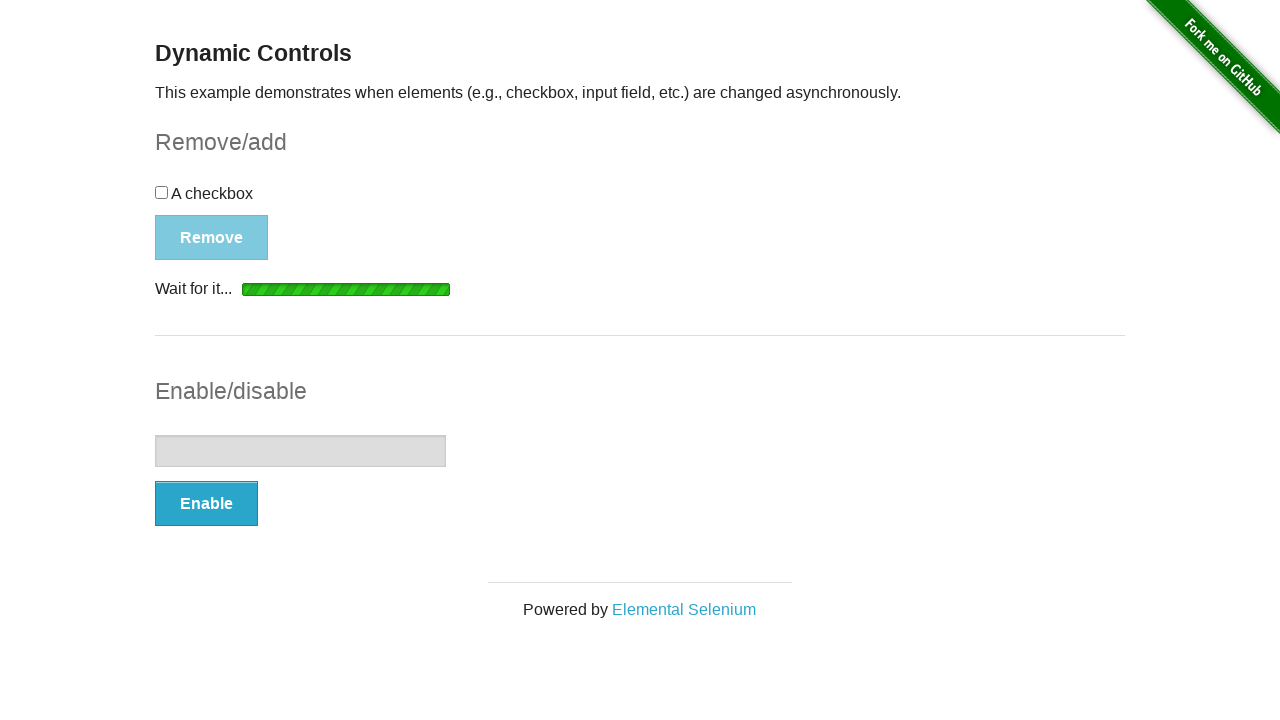

Waited for 'It's gone!' message to appear
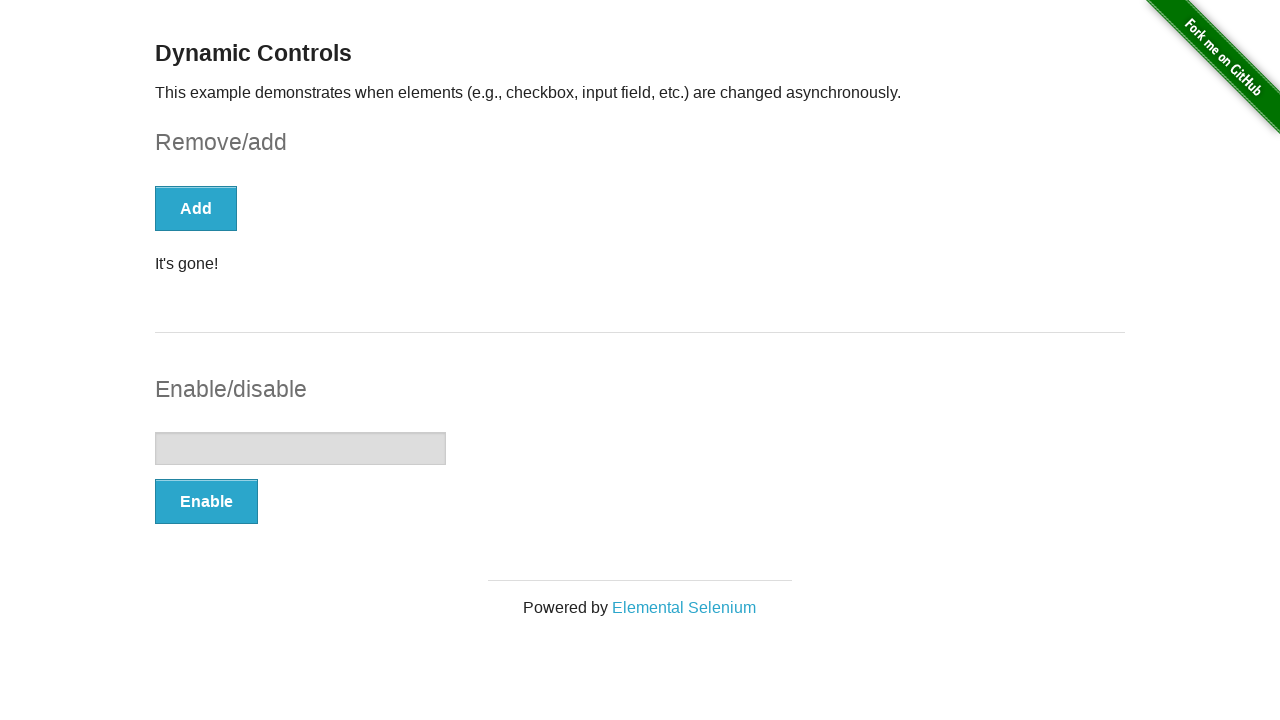

Verified that message displays 'It's gone!'
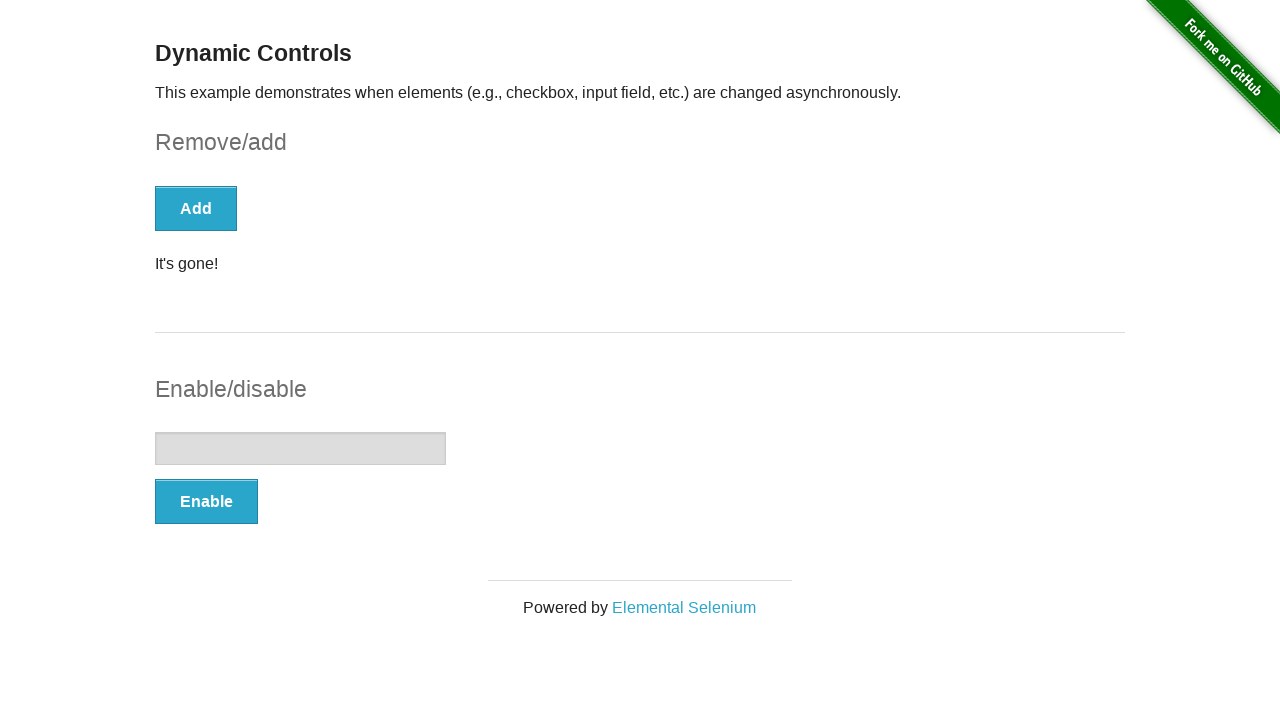

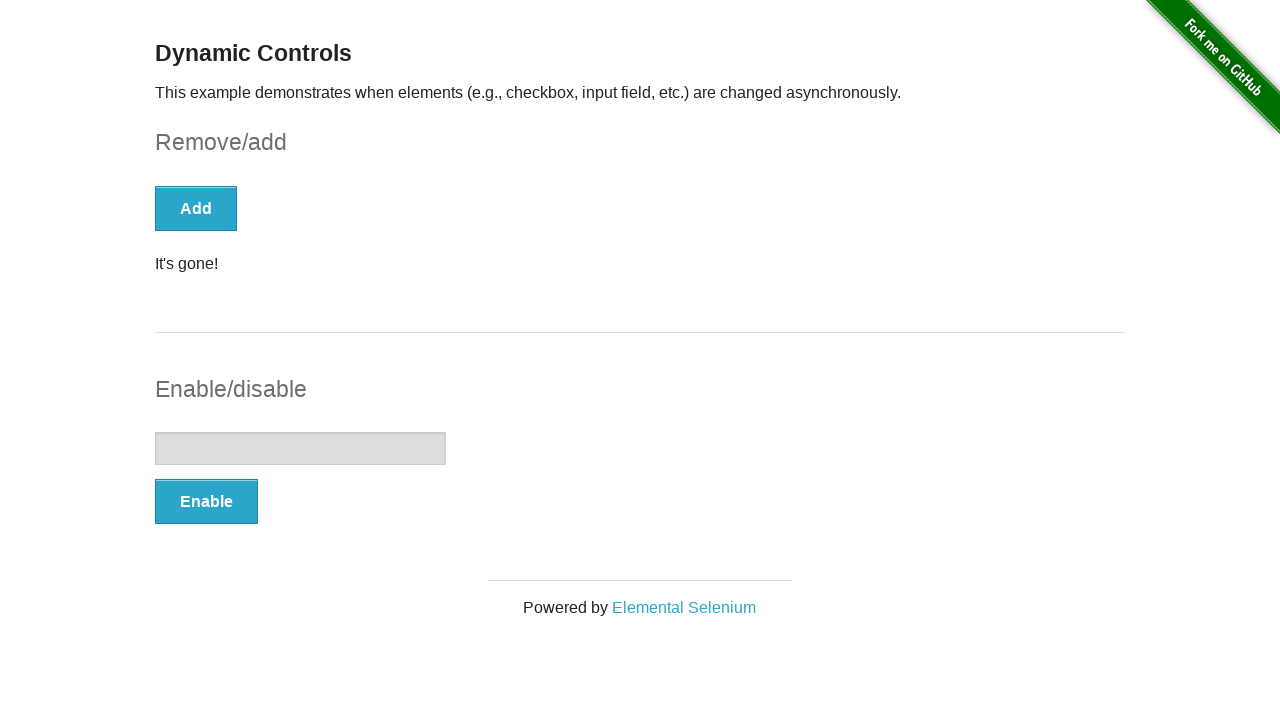